Tests unmarking todo items as complete by unchecking their toggle checkboxes.

Starting URL: https://demo.playwright.dev/todomvc

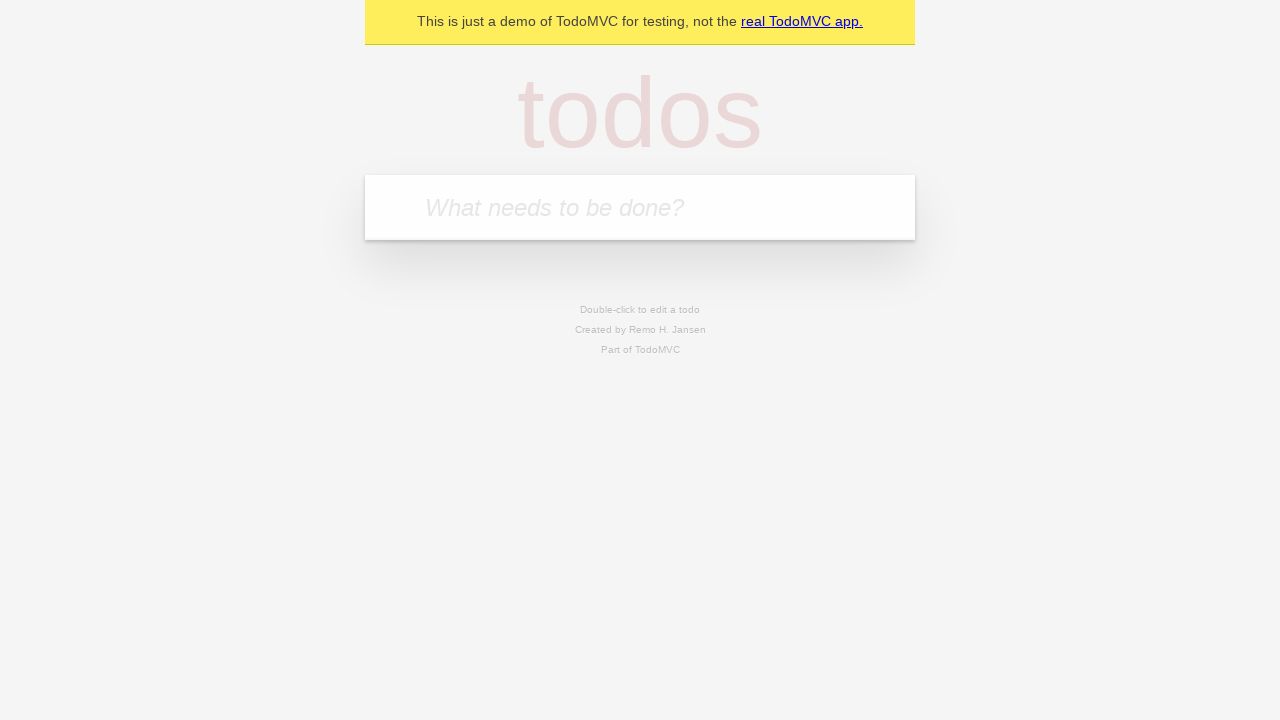

Filled new todo field with 'buy some cheese' on .new-todo
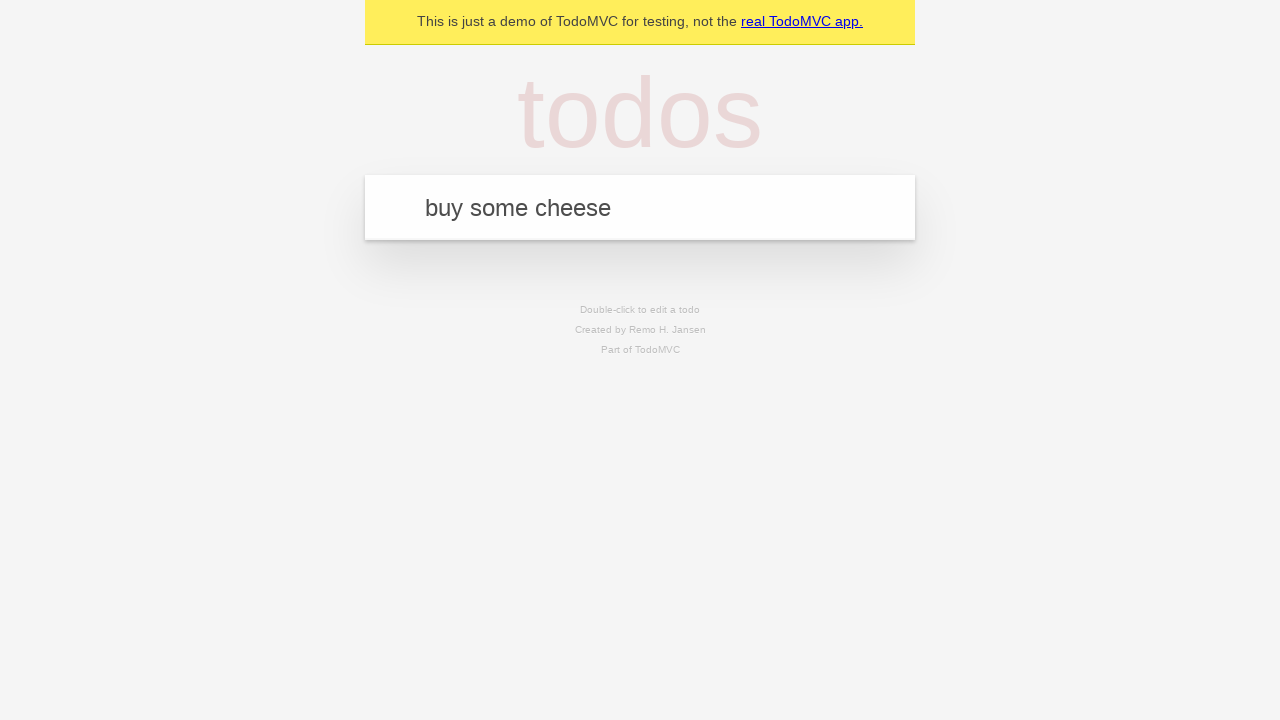

Pressed Enter to create first todo item on .new-todo
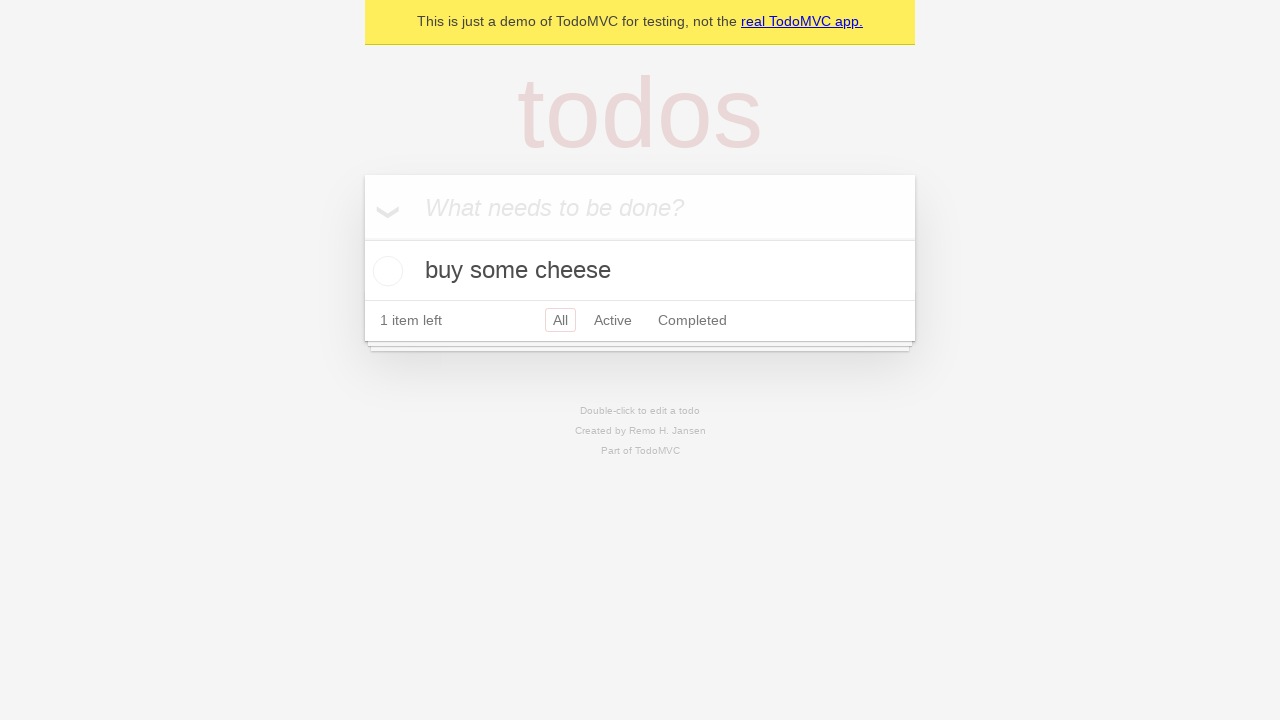

Filled new todo field with 'feed the cat' on .new-todo
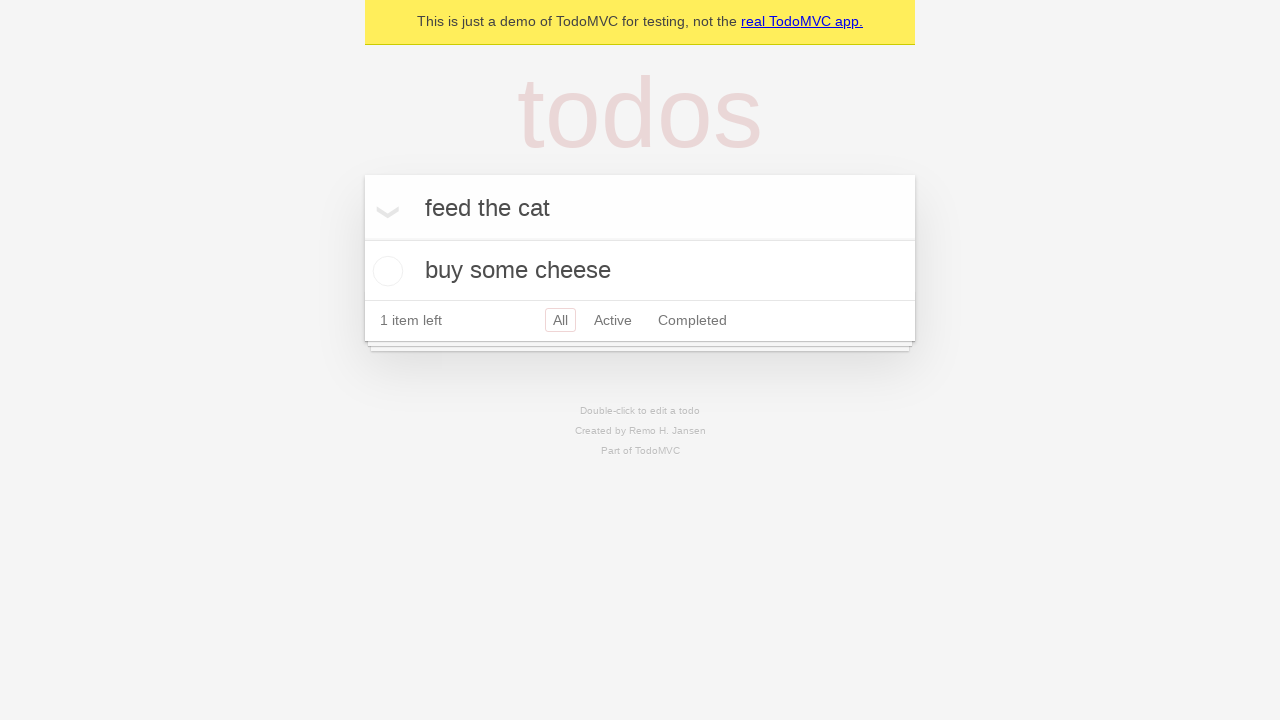

Pressed Enter to create second todo item on .new-todo
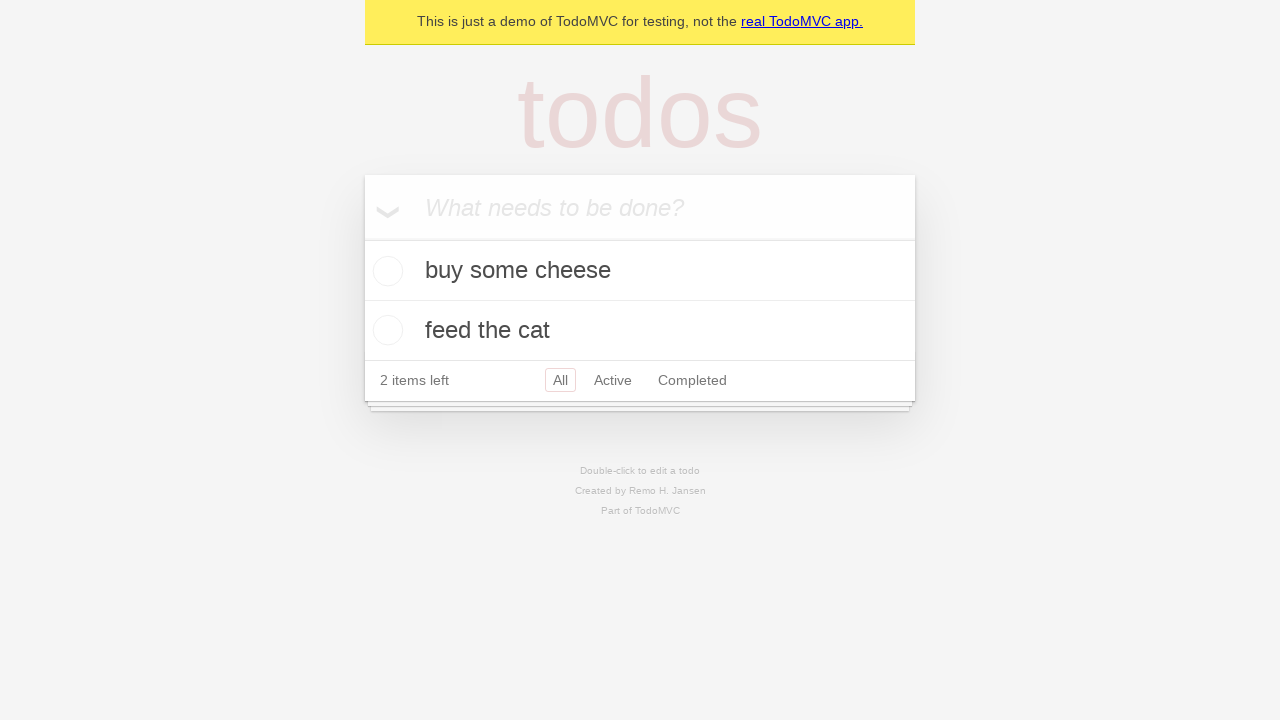

Located first todo item
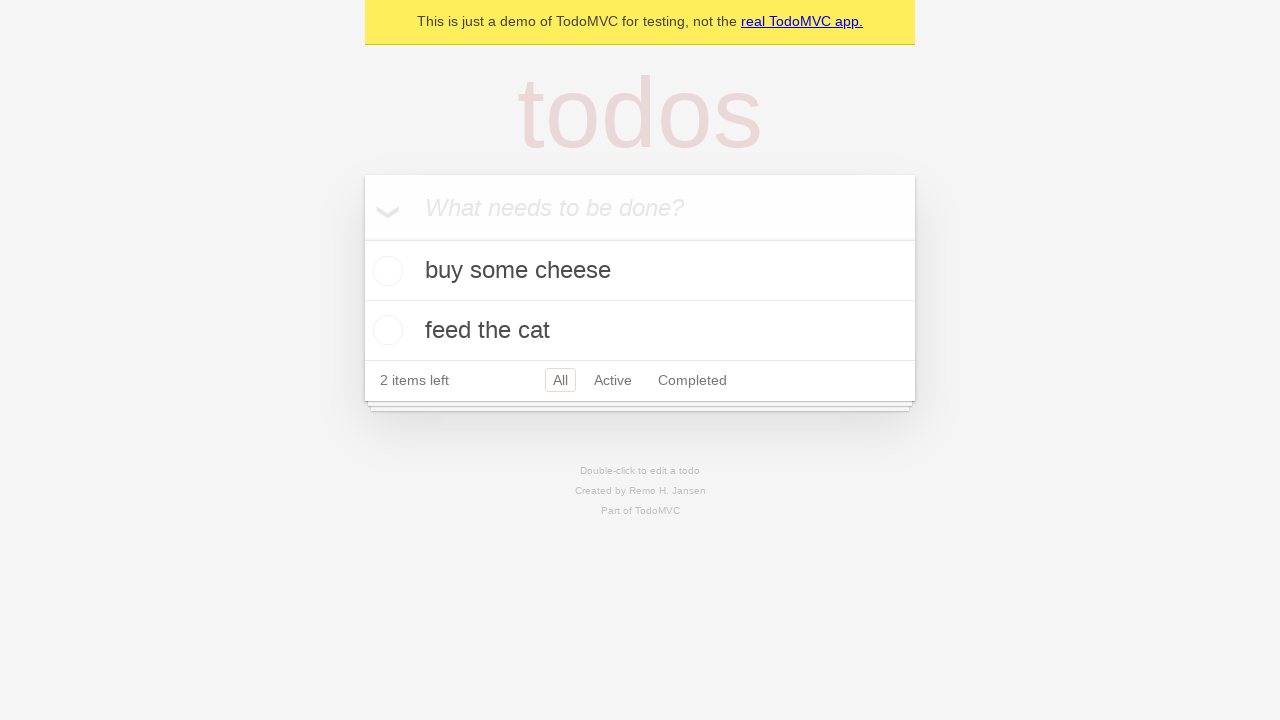

Checked toggle checkbox for first todo item at (385, 271) on .todo-list li >> nth=0 >> .toggle
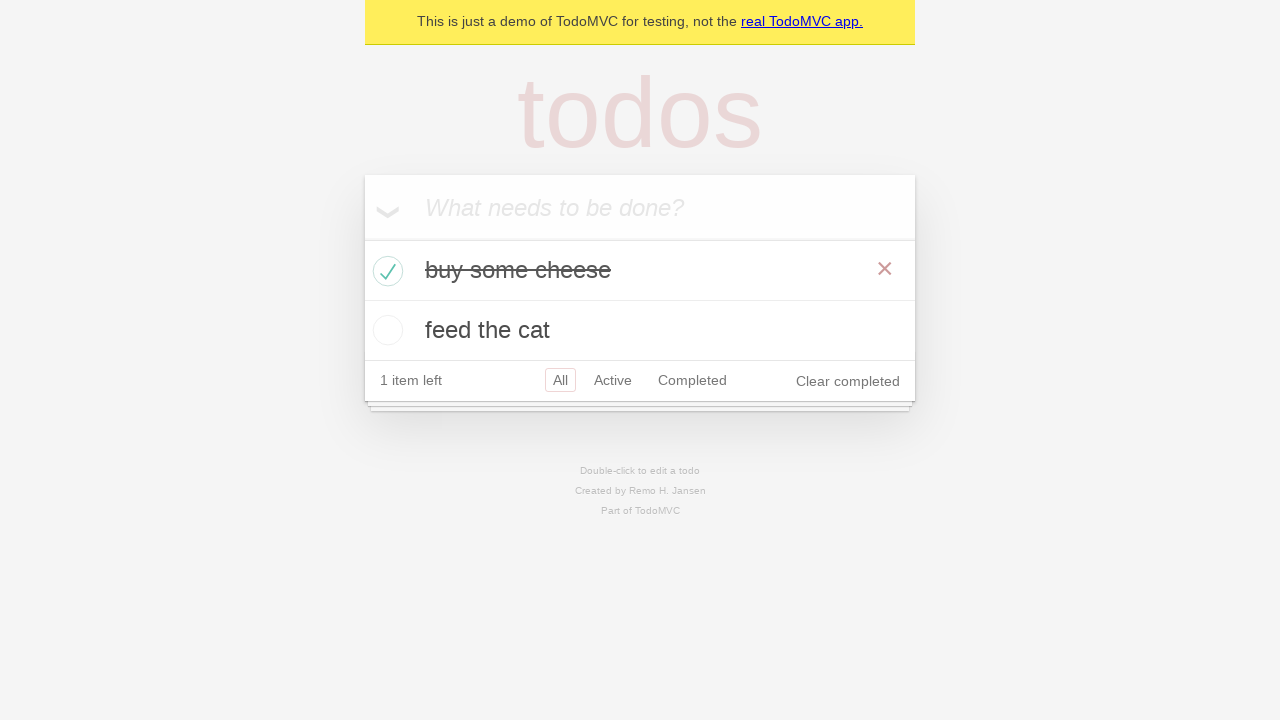

Unchecked toggle checkbox for first todo item to mark it as incomplete at (385, 271) on .todo-list li >> nth=0 >> .toggle
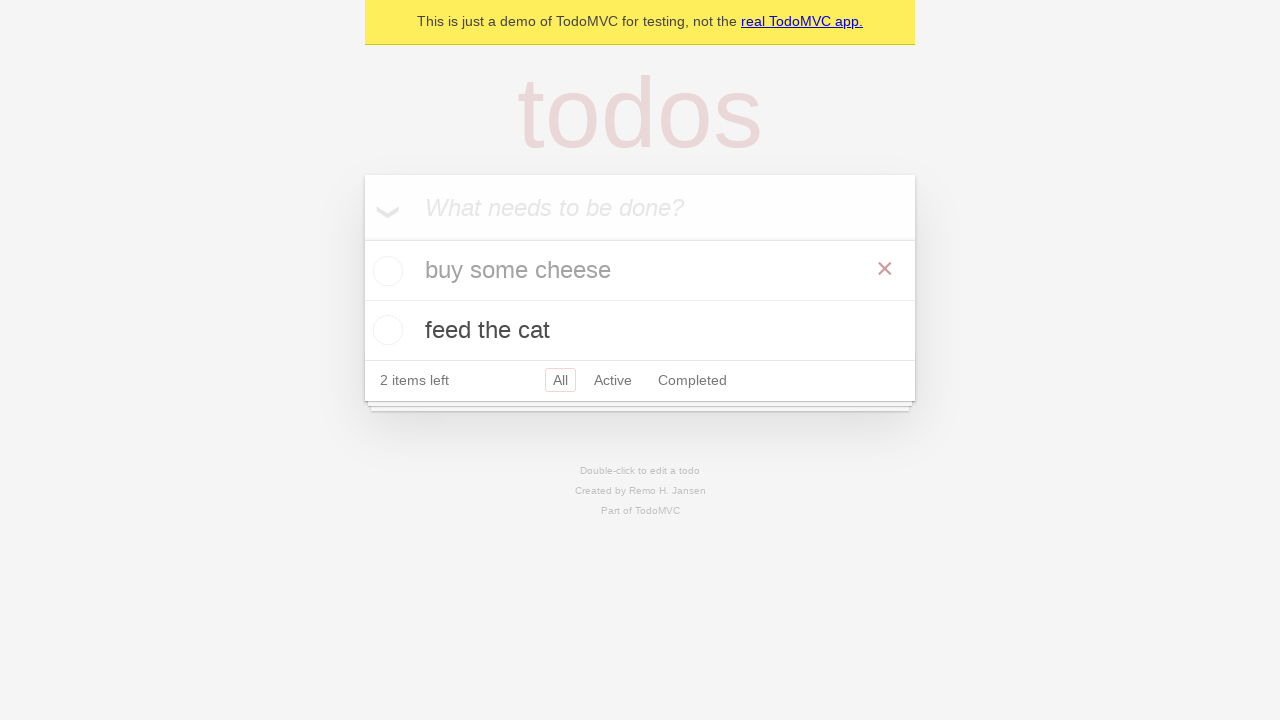

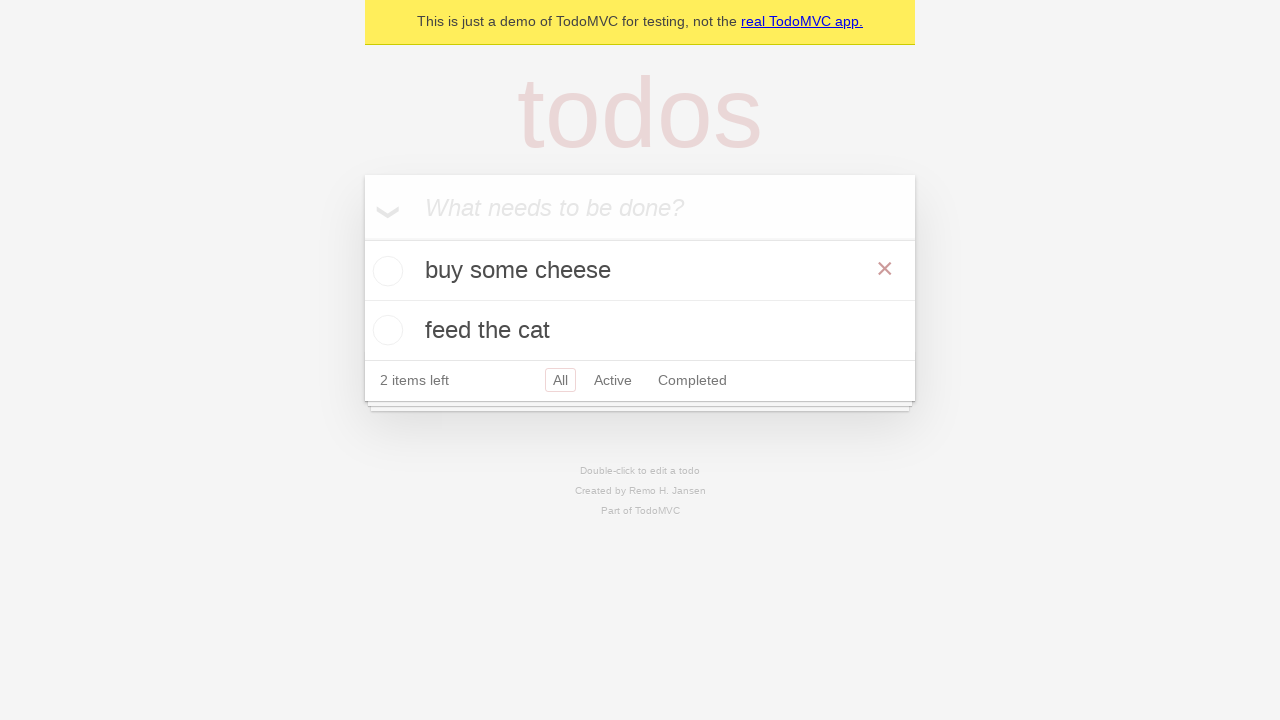